Tests that a todo item is removed when edited to an empty string

Starting URL: https://demo.playwright.dev/todomvc

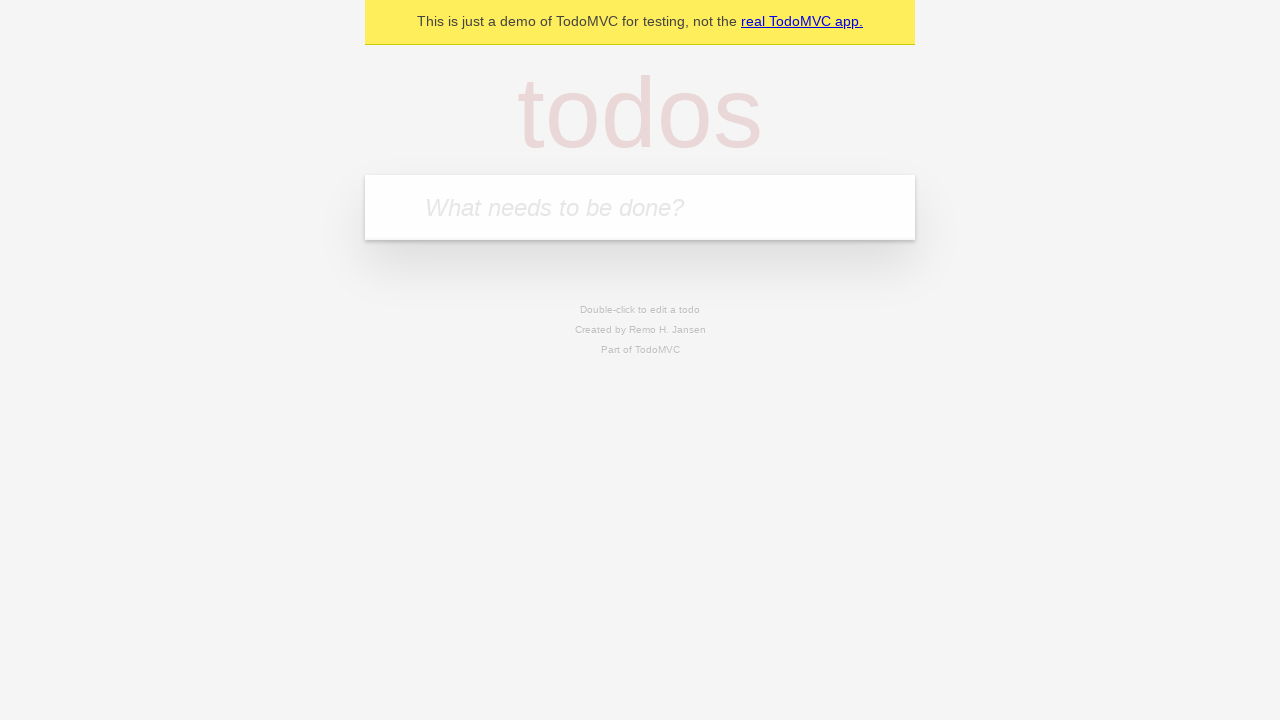

Filled new todo field with 'buy some cheese' on internal:attr=[placeholder="What needs to be done?"i]
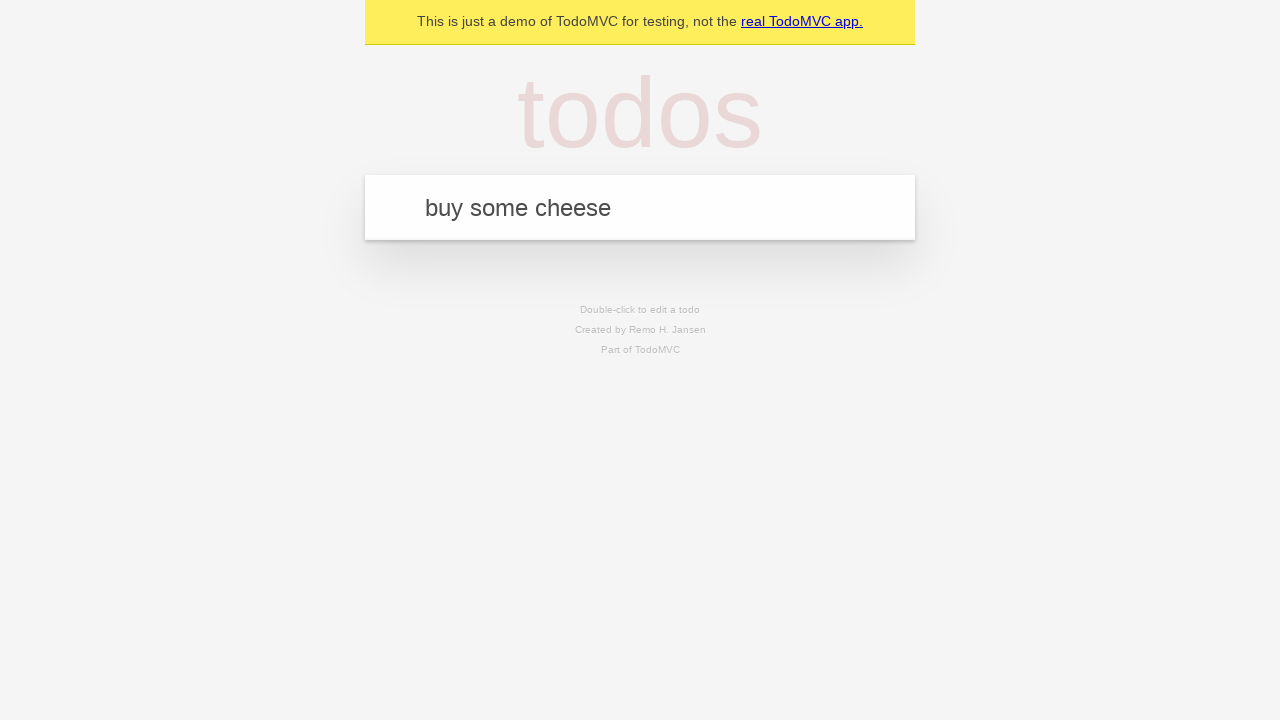

Pressed Enter to create todo 'buy some cheese' on internal:attr=[placeholder="What needs to be done?"i]
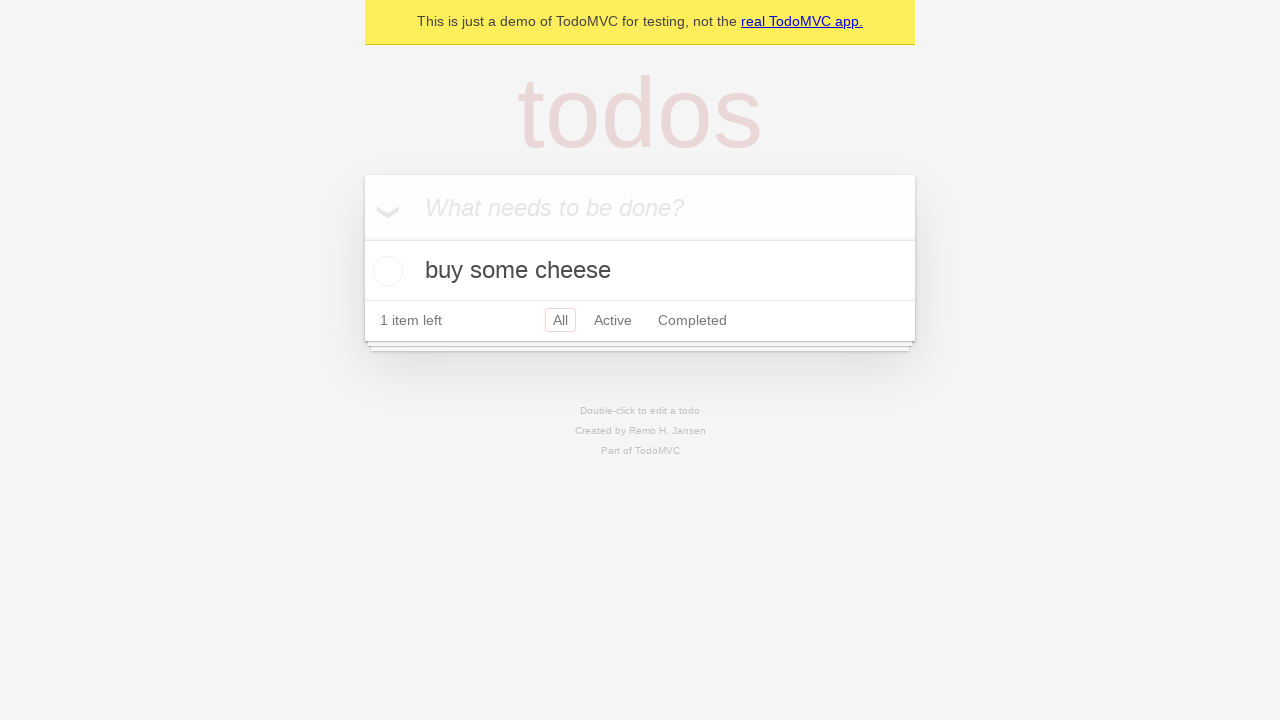

Filled new todo field with 'feed the cat' on internal:attr=[placeholder="What needs to be done?"i]
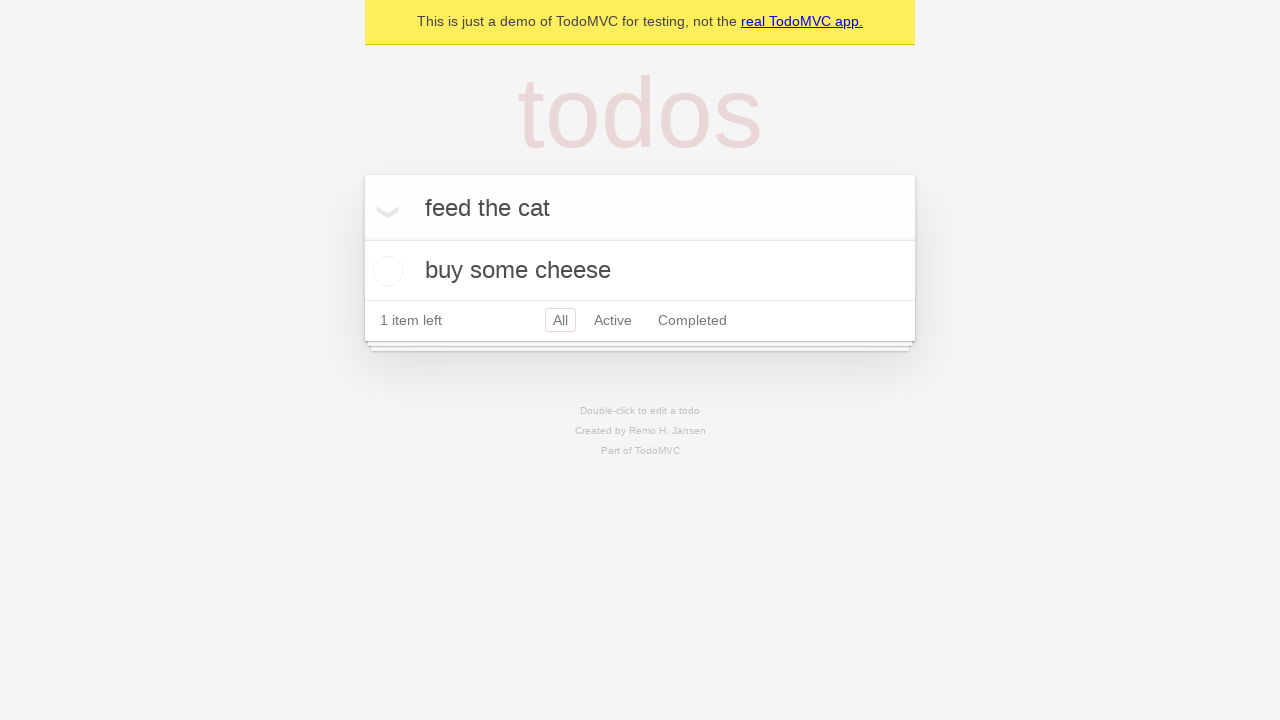

Pressed Enter to create todo 'feed the cat' on internal:attr=[placeholder="What needs to be done?"i]
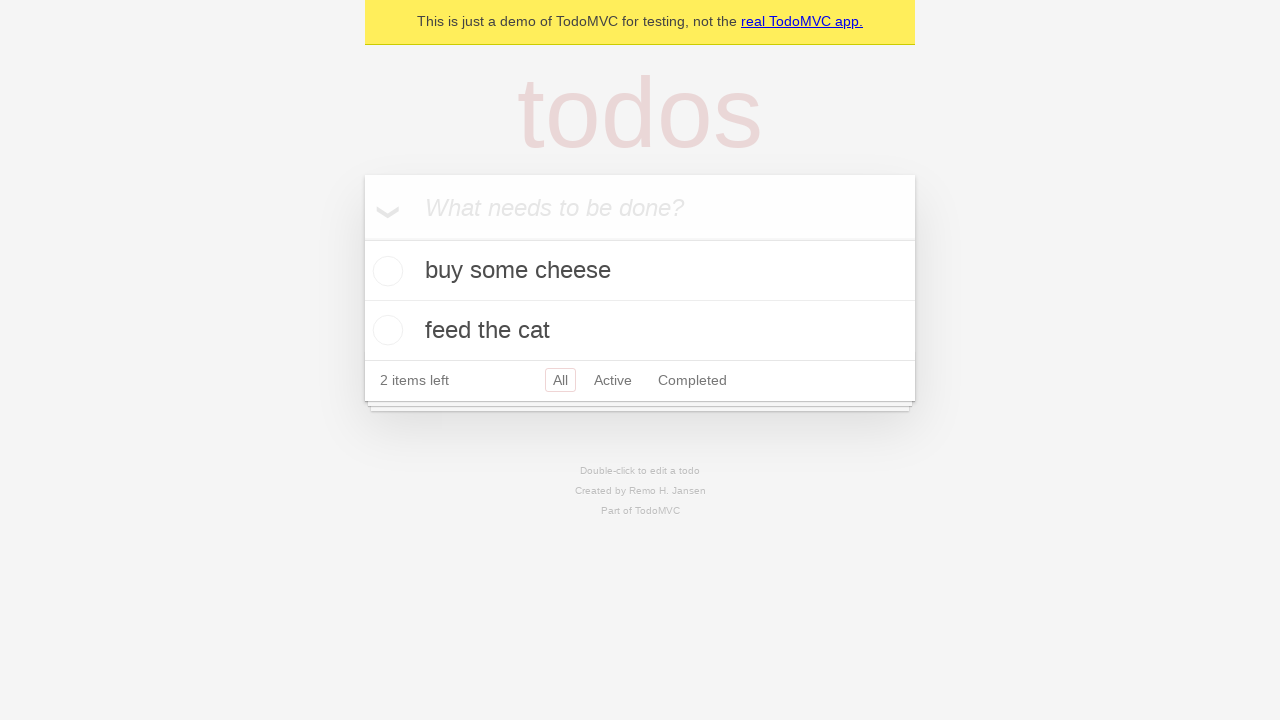

Filled new todo field with 'book a doctors appointment' on internal:attr=[placeholder="What needs to be done?"i]
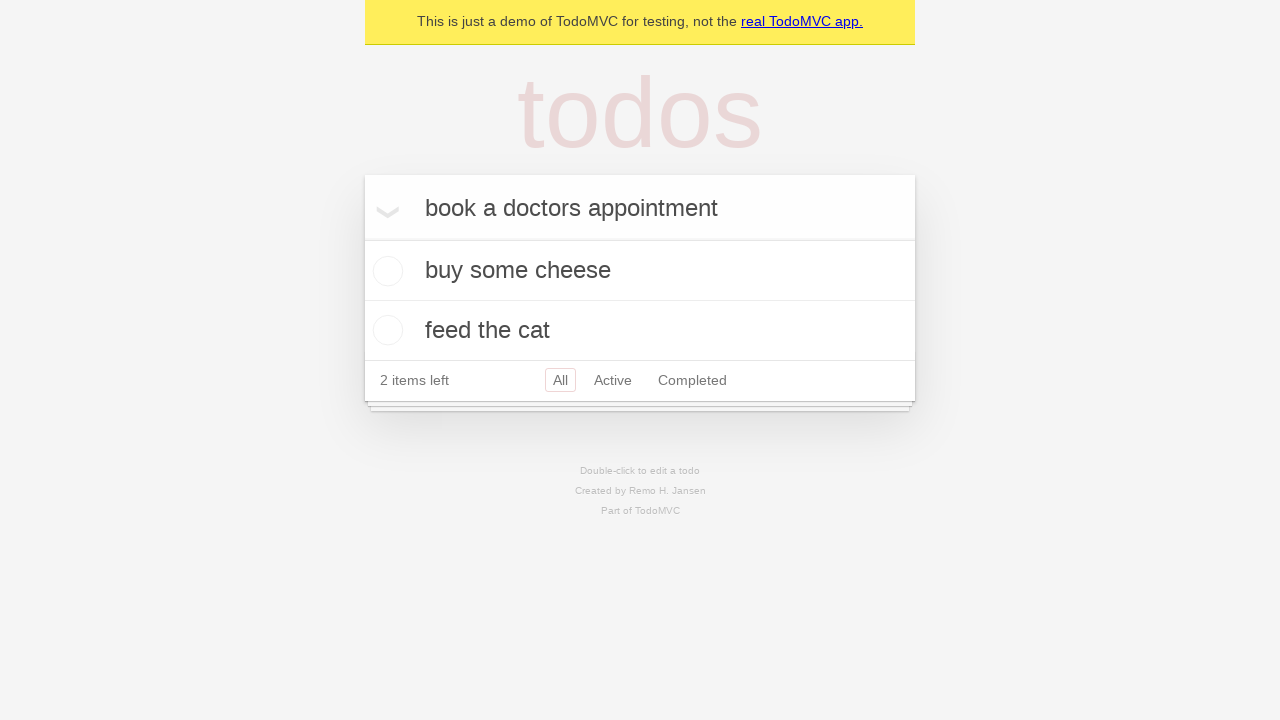

Pressed Enter to create todo 'book a doctors appointment' on internal:attr=[placeholder="What needs to be done?"i]
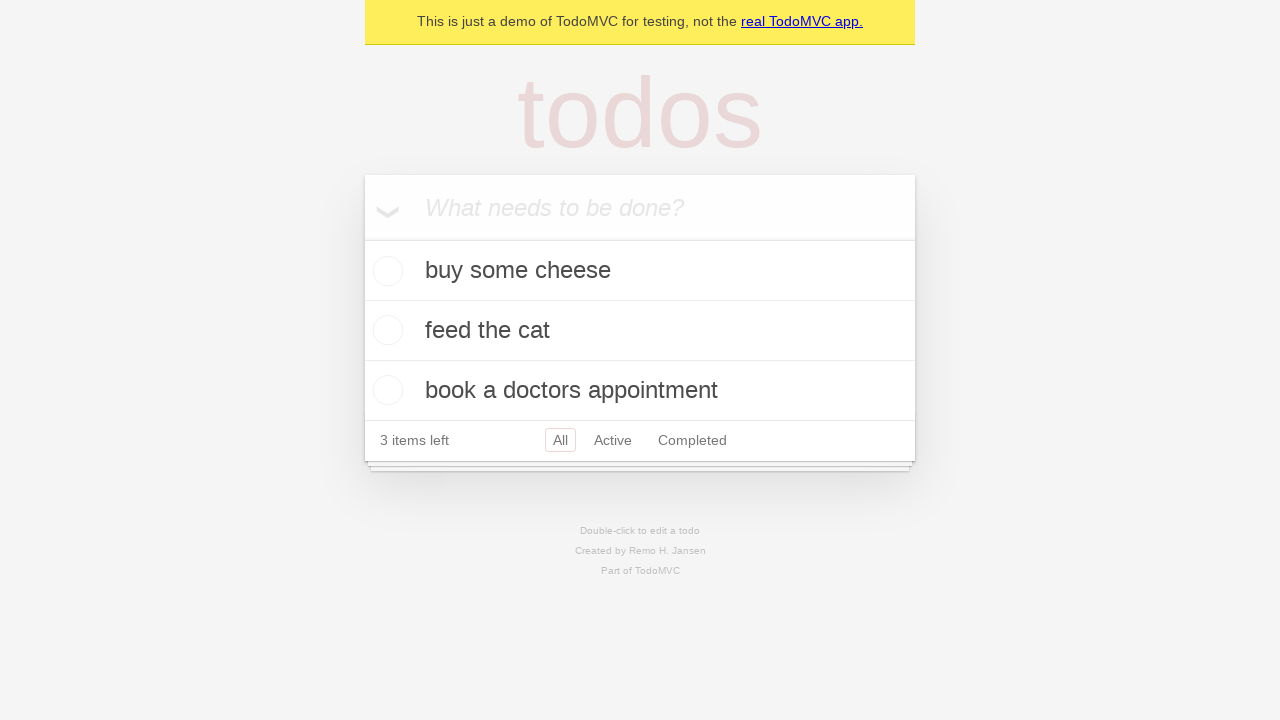

Waited for all 3 todo items to be created
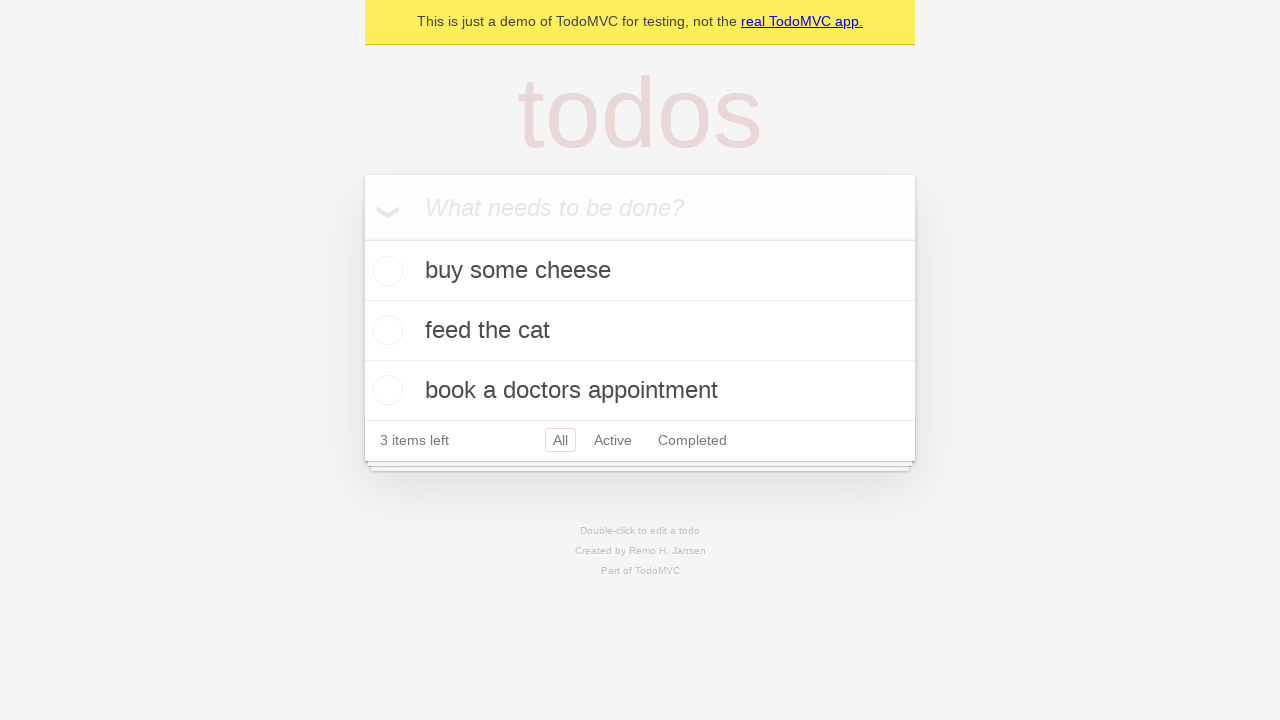

Double-clicked on second todo item to enter edit mode at (640, 331) on internal:testid=[data-testid="todo-item"s] >> nth=1
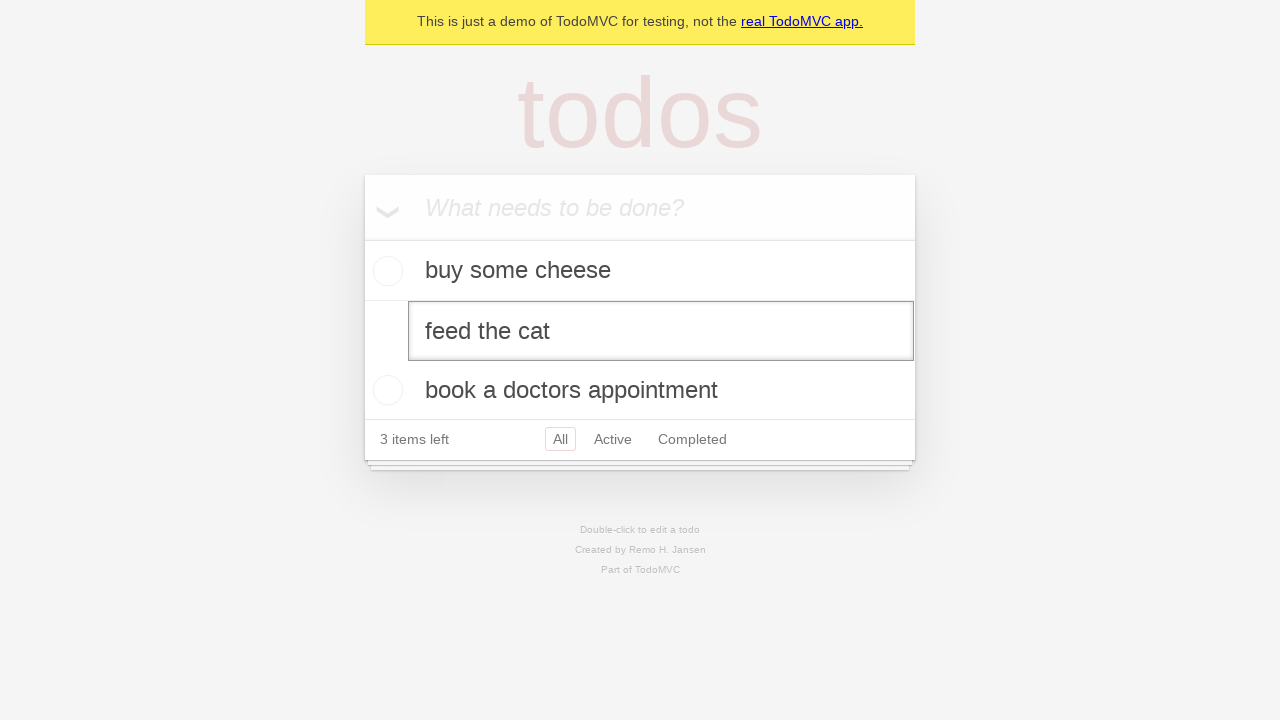

Cleared the edit field to empty string on internal:testid=[data-testid="todo-item"s] >> nth=1 >> internal:role=textbox[nam
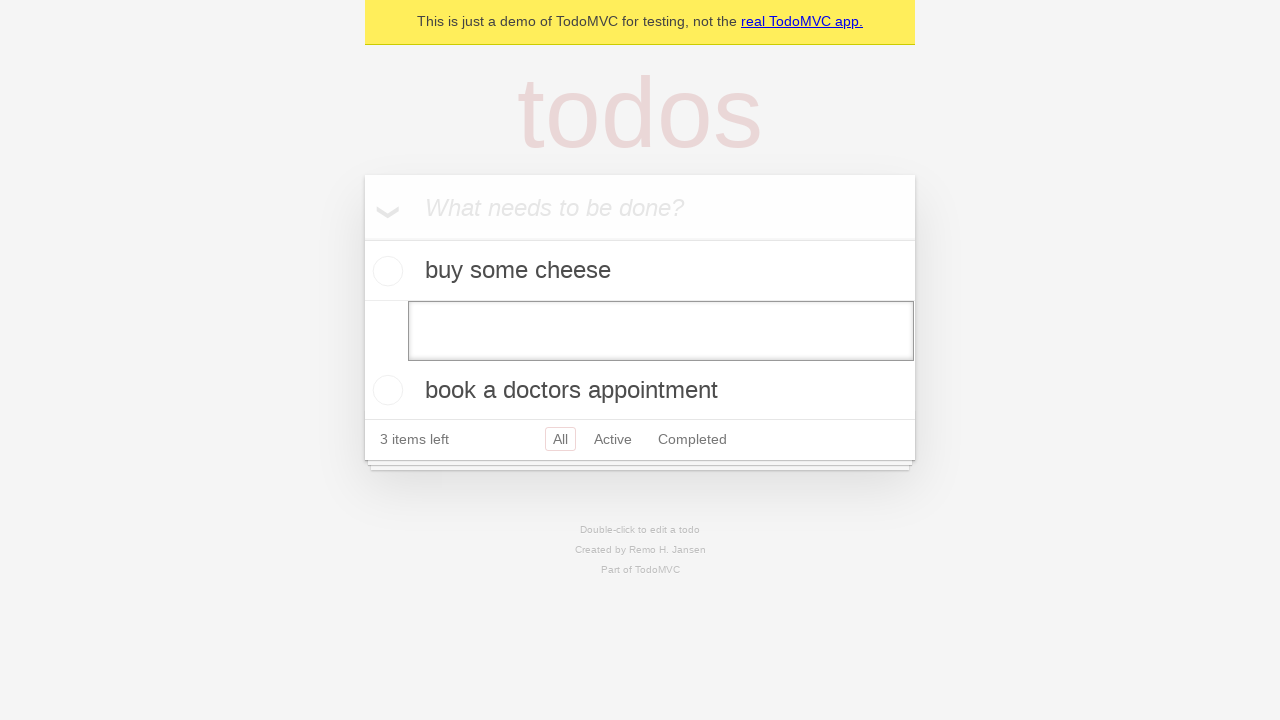

Pressed Enter to confirm empty edit, removing the todo item on internal:testid=[data-testid="todo-item"s] >> nth=1 >> internal:role=textbox[nam
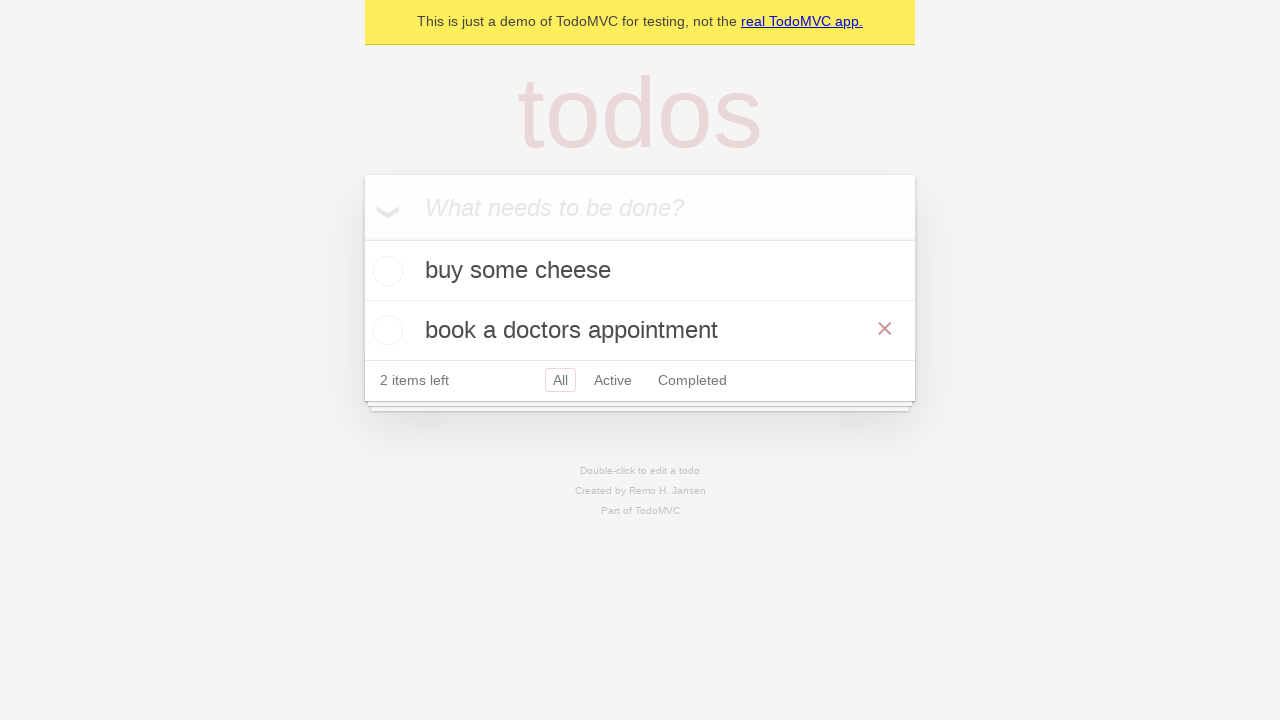

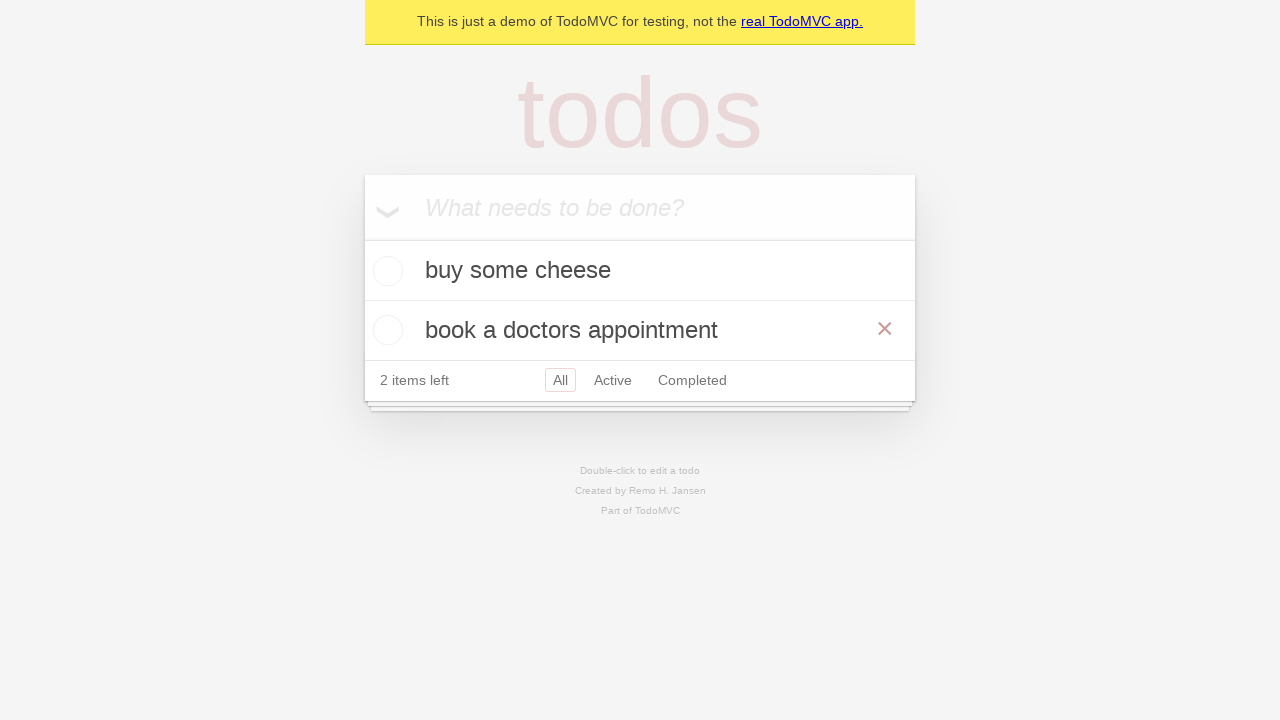